Navigates to W3Schools Java tutorial page and clicks on a navigation bar item button

Starting URL: https://www.w3schools.com/java/default.asp

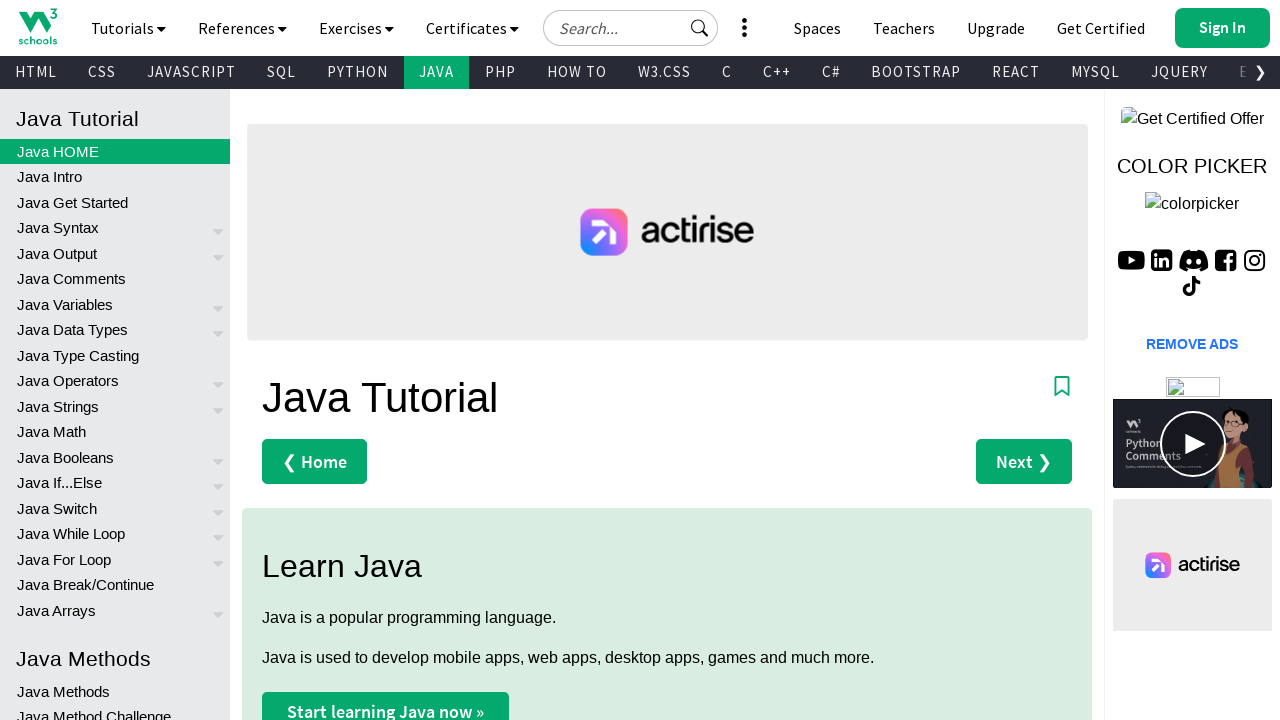

Navigated to W3Schools Java tutorial page
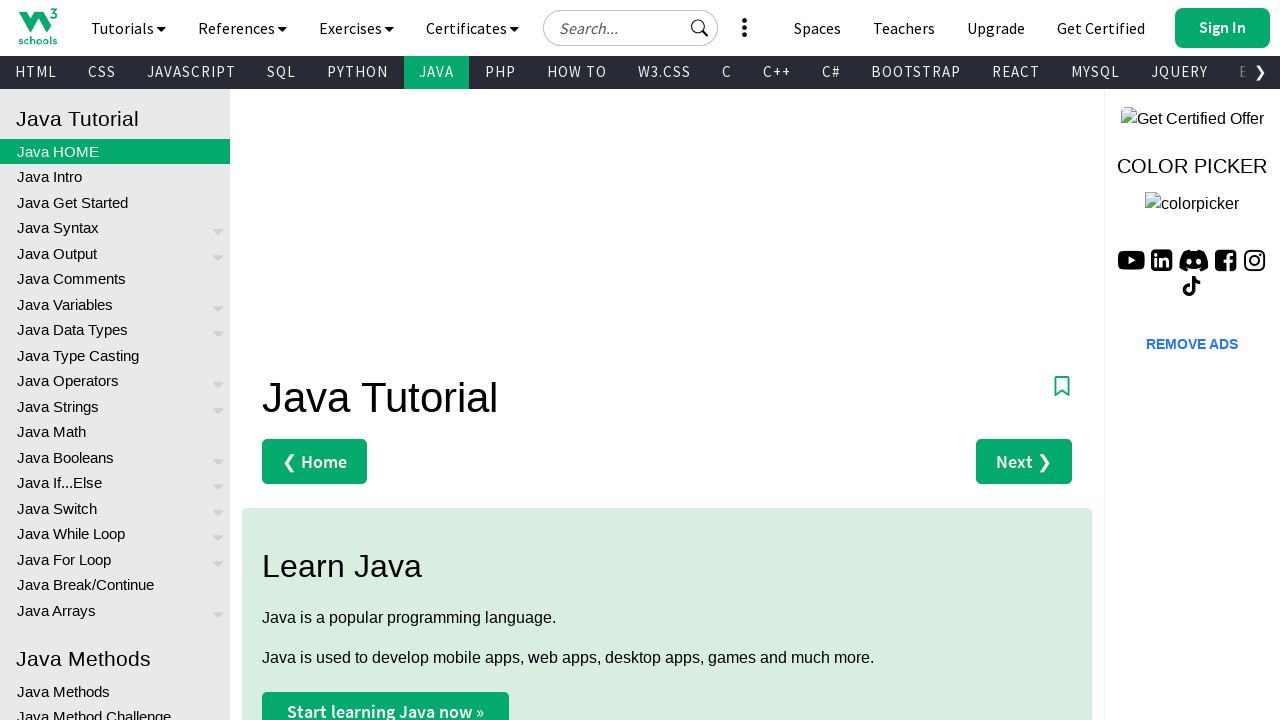

Clicked on navigation bar item button at (38, 26) on .w3-bar-item.w3-button
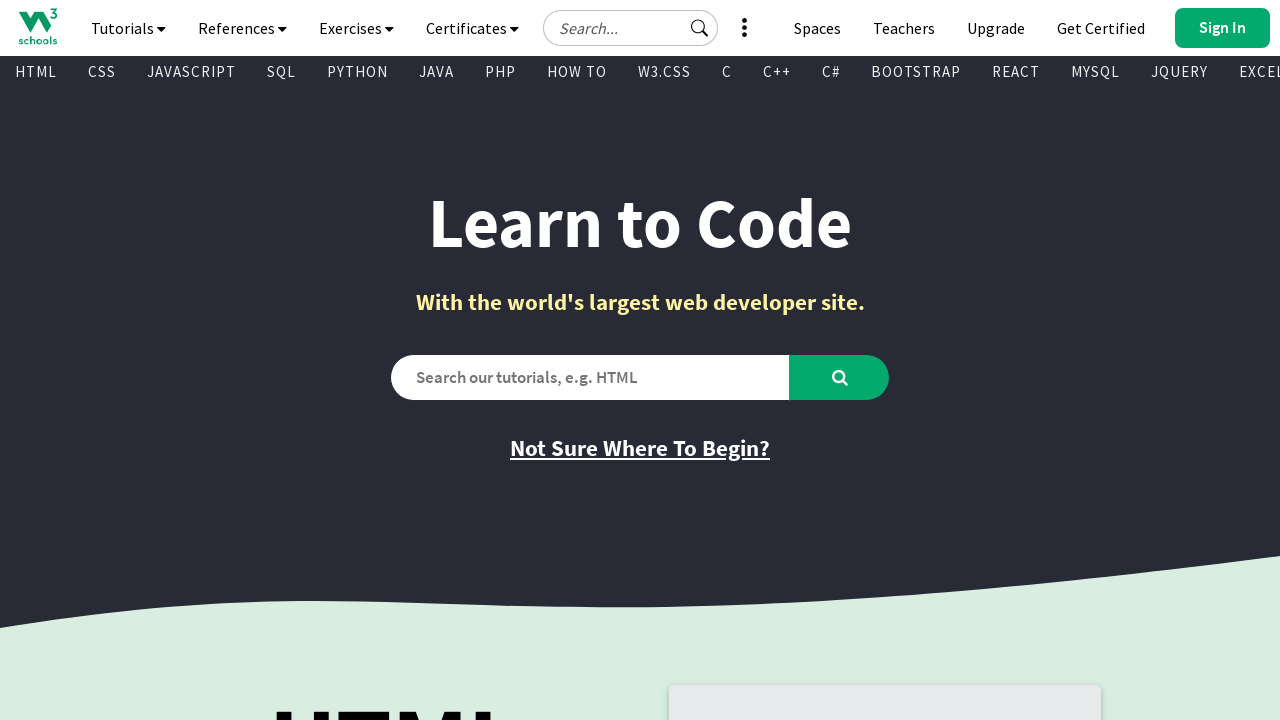

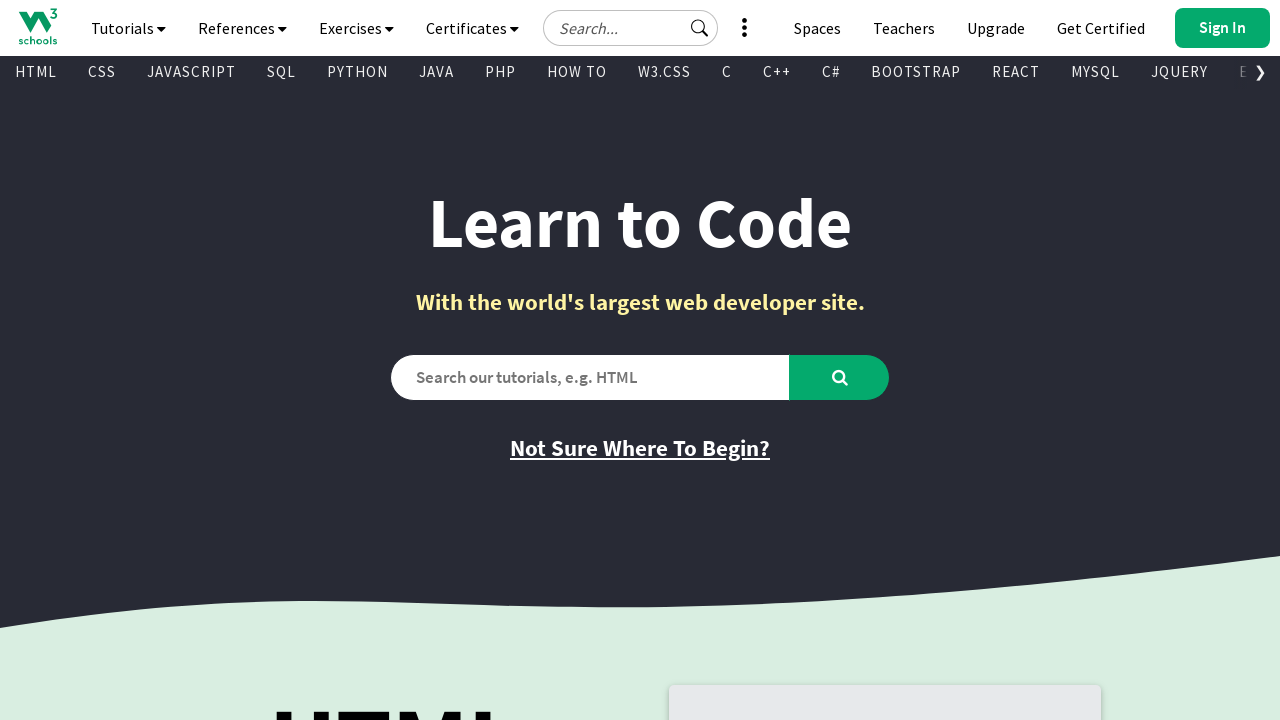